Navigates through multiple pages and checks for the logo element in the header

Starting URL: https://is-601-team-a-final-project.vercel.app/

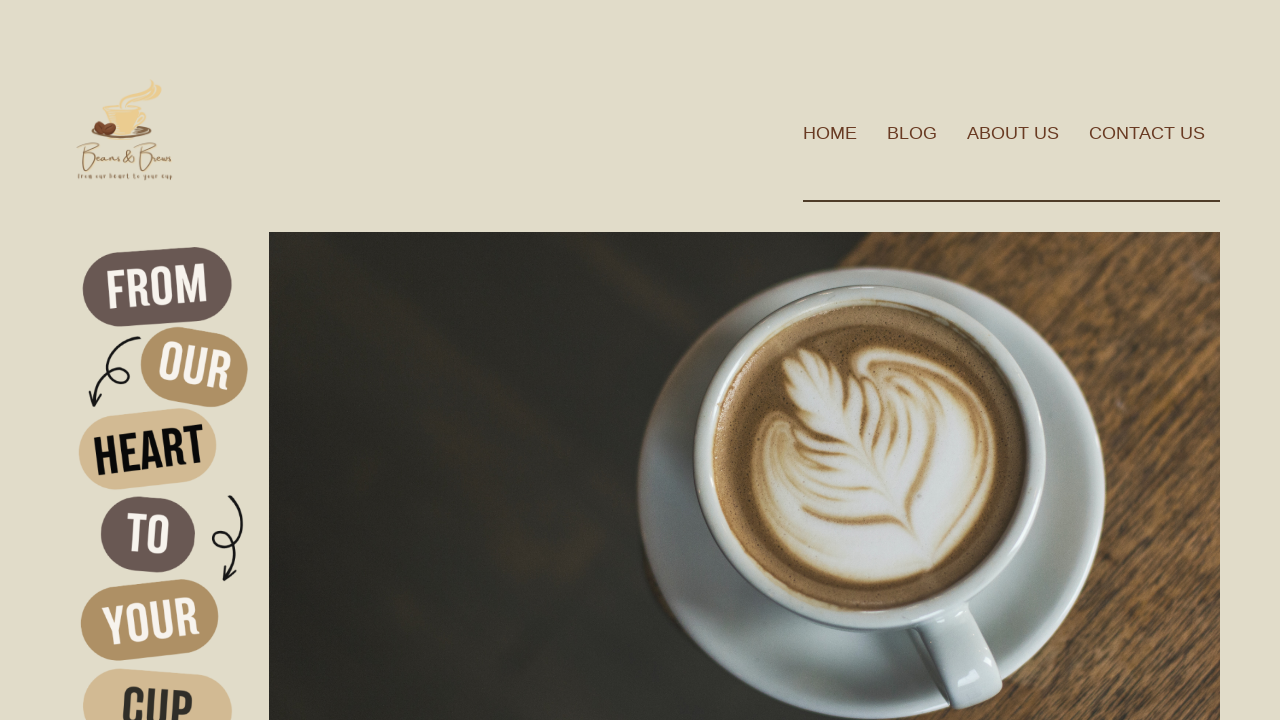

Navigated to about-us page
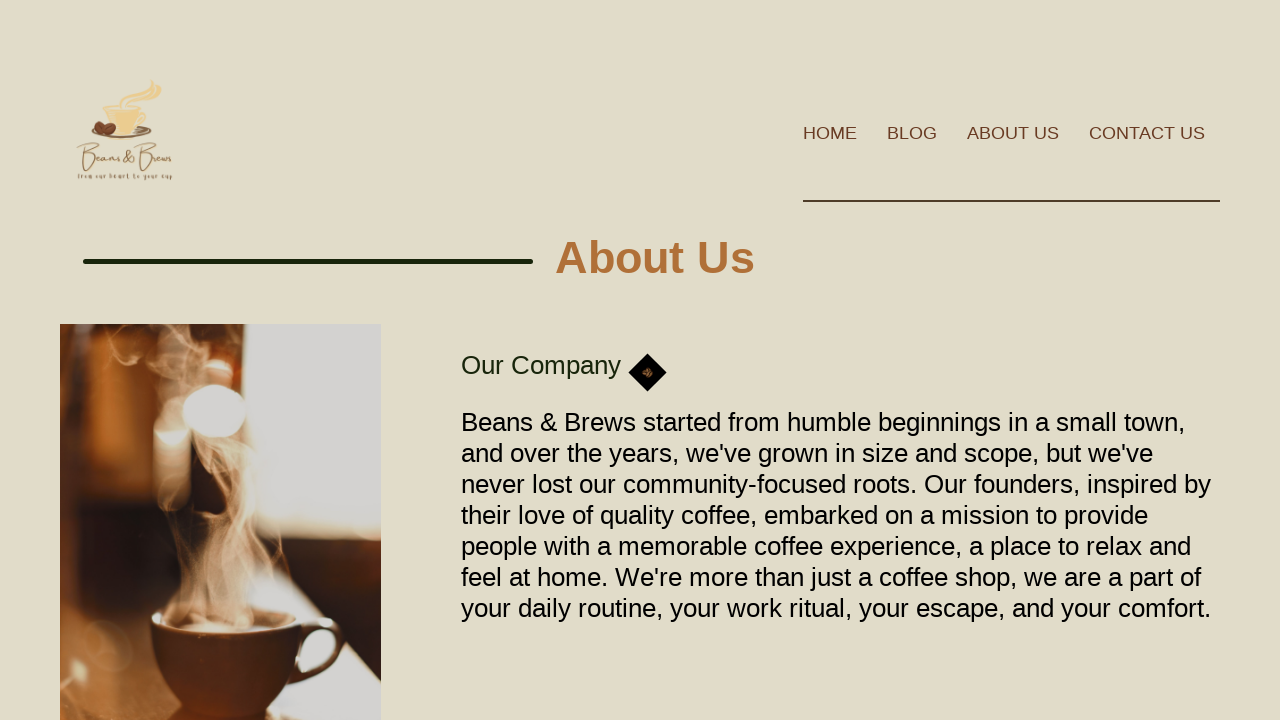

Navigated to blog page
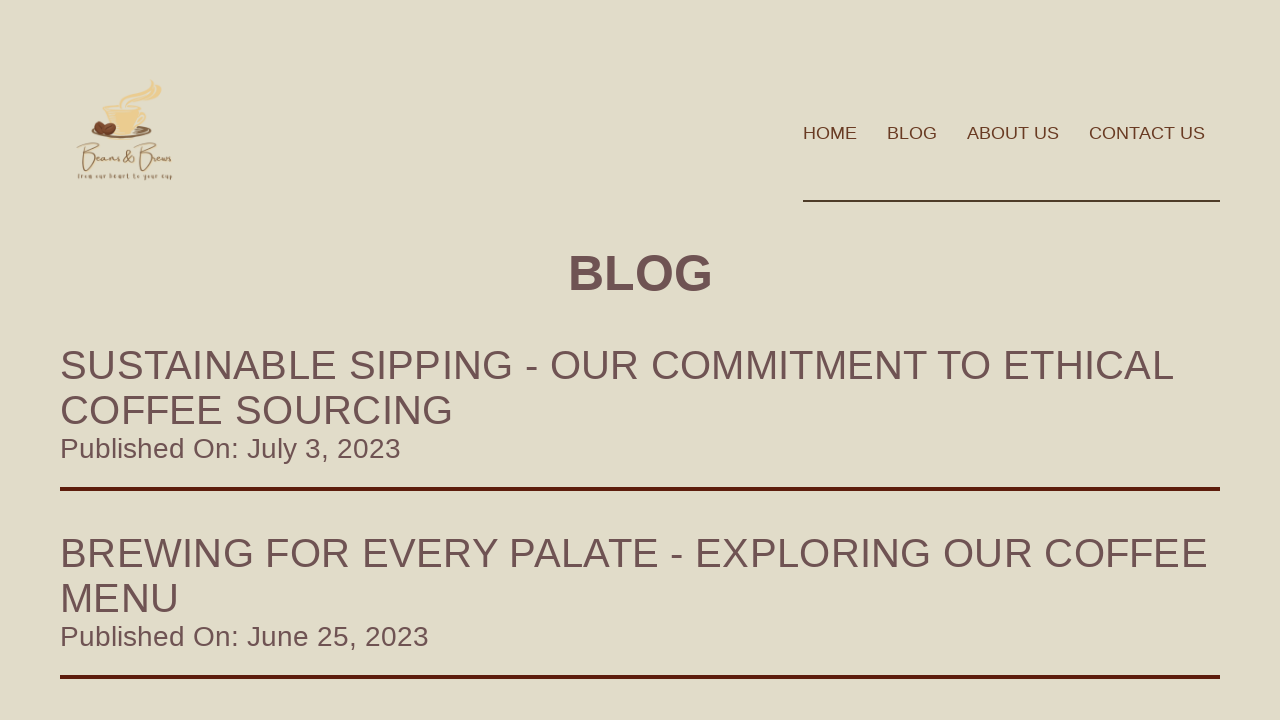

Located logo element in header
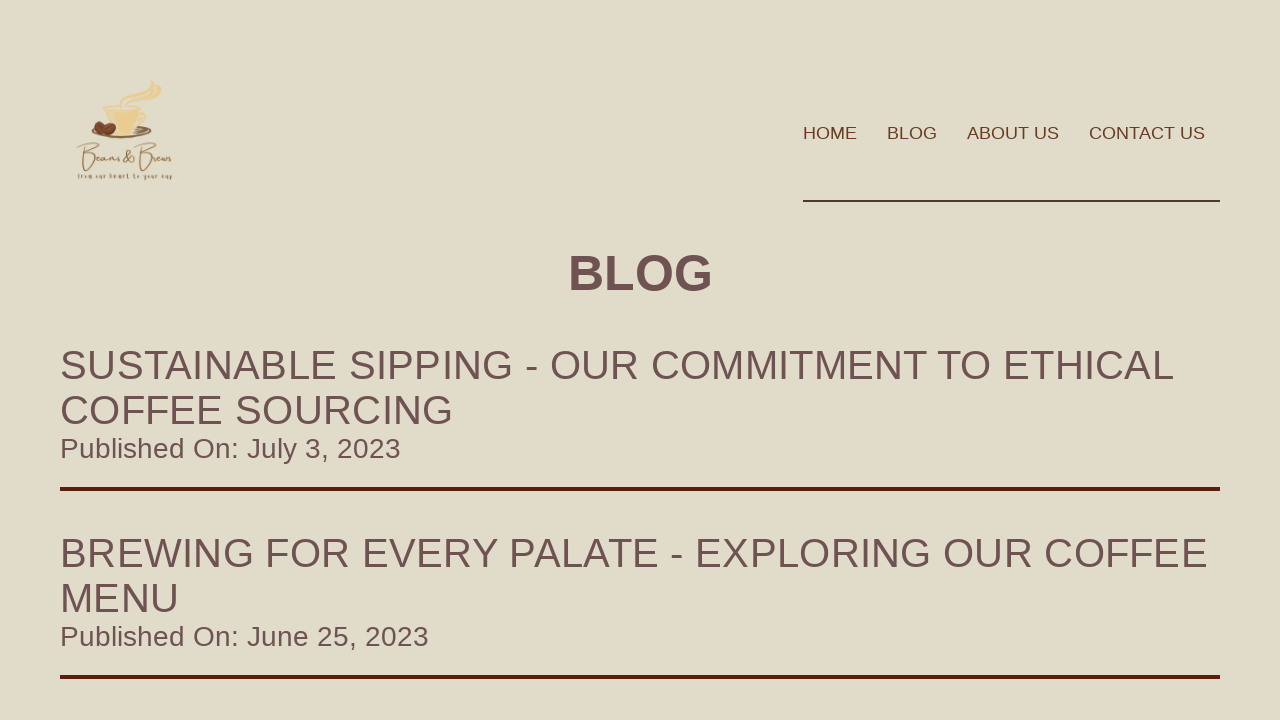

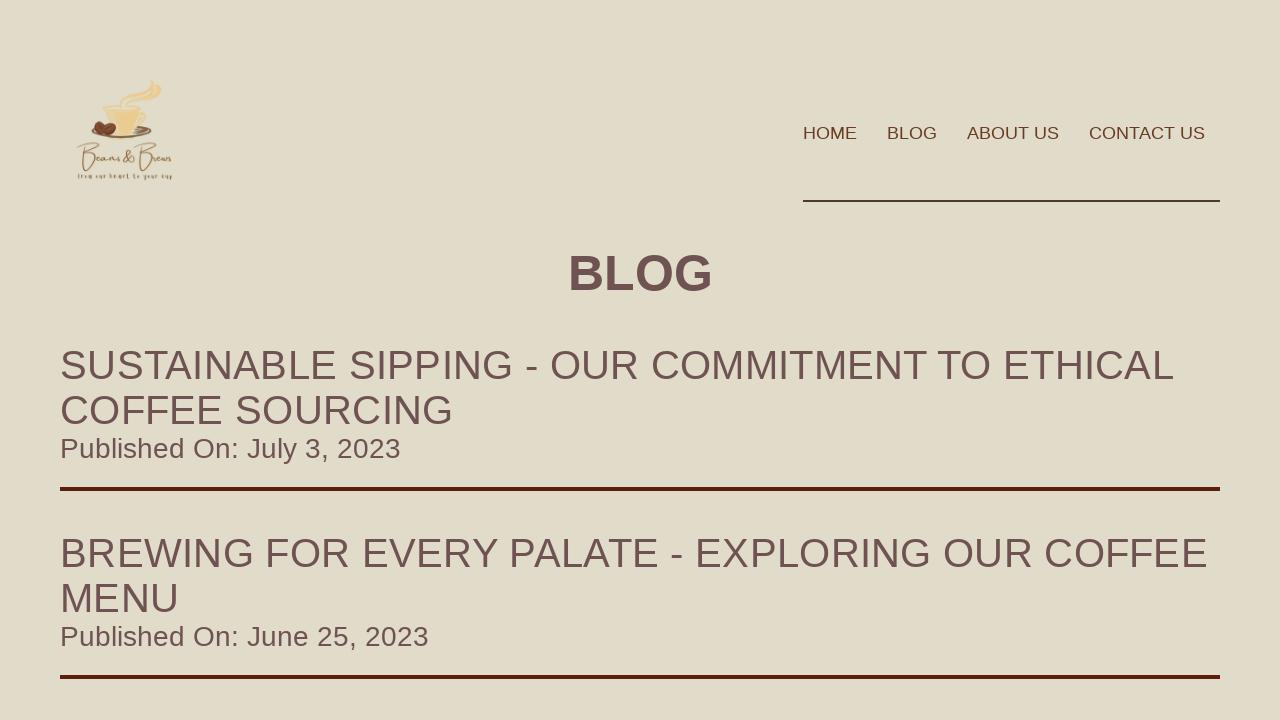